Tests that edits are saved when the input loses focus (blur event).

Starting URL: https://demo.playwright.dev/todomvc

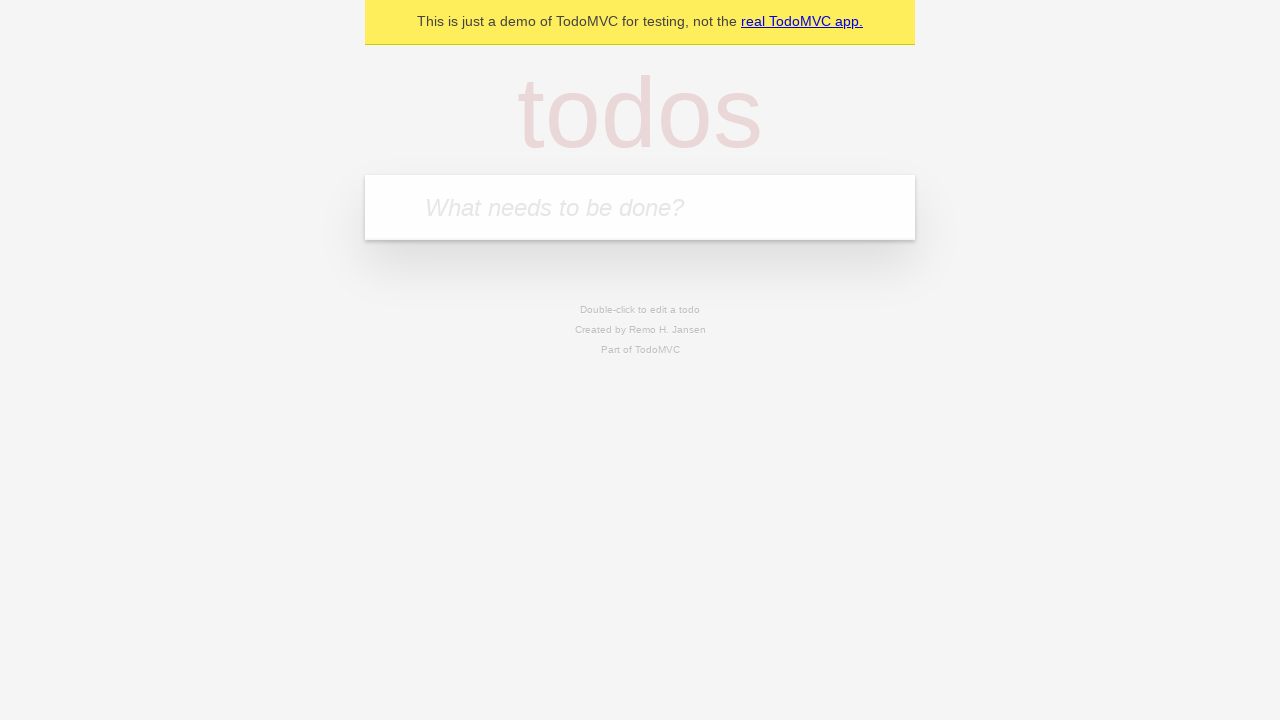

Filled new todo input with 'buy some cheese' on .new-todo
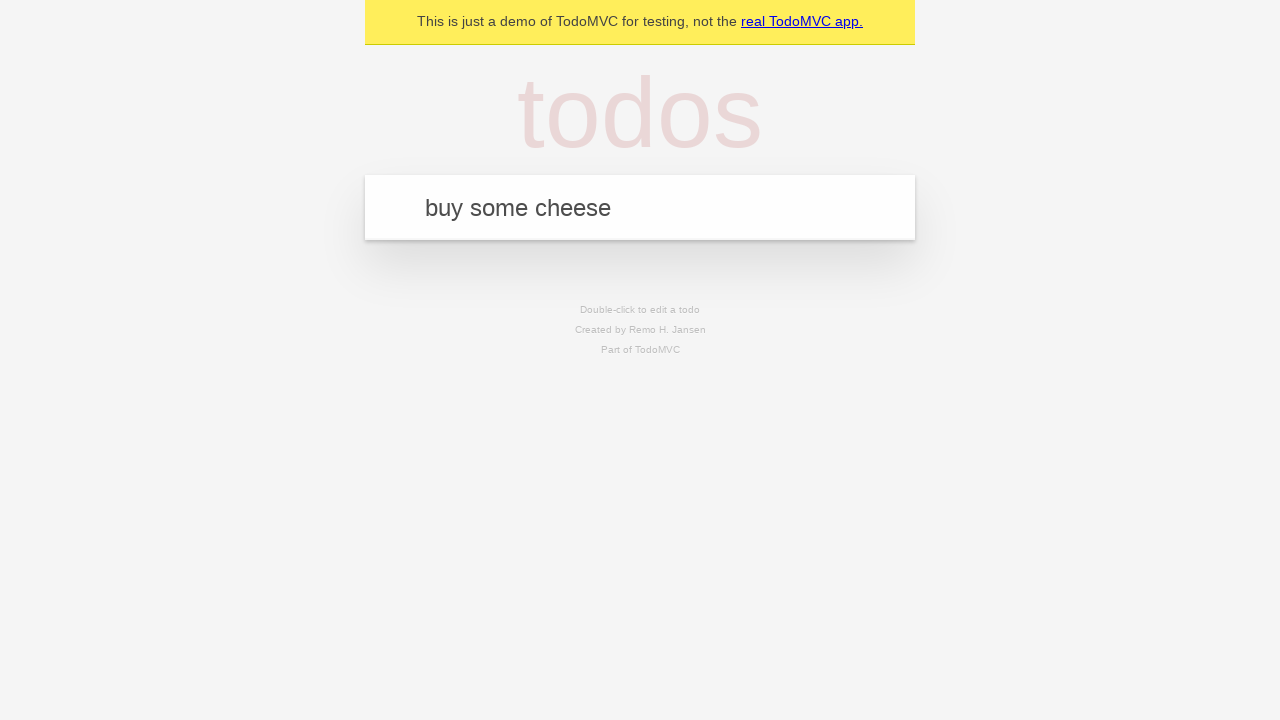

Pressed Enter to create first todo on .new-todo
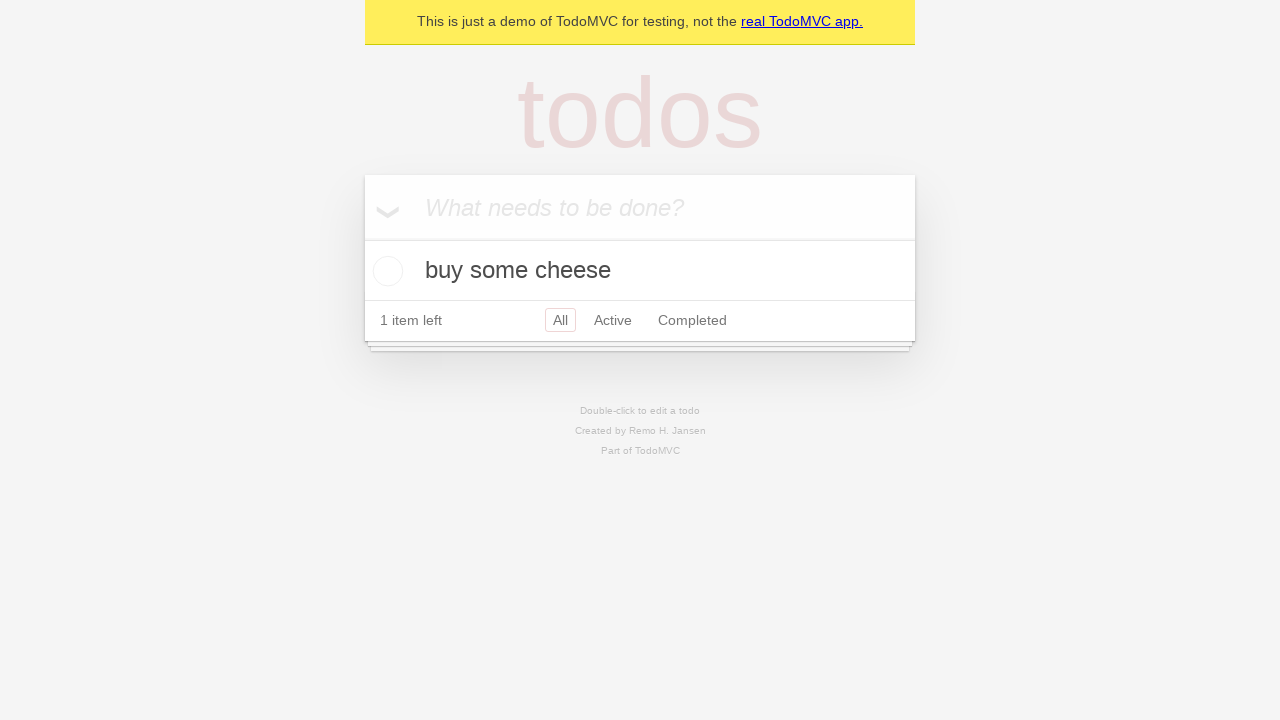

Filled new todo input with 'feed the cat' on .new-todo
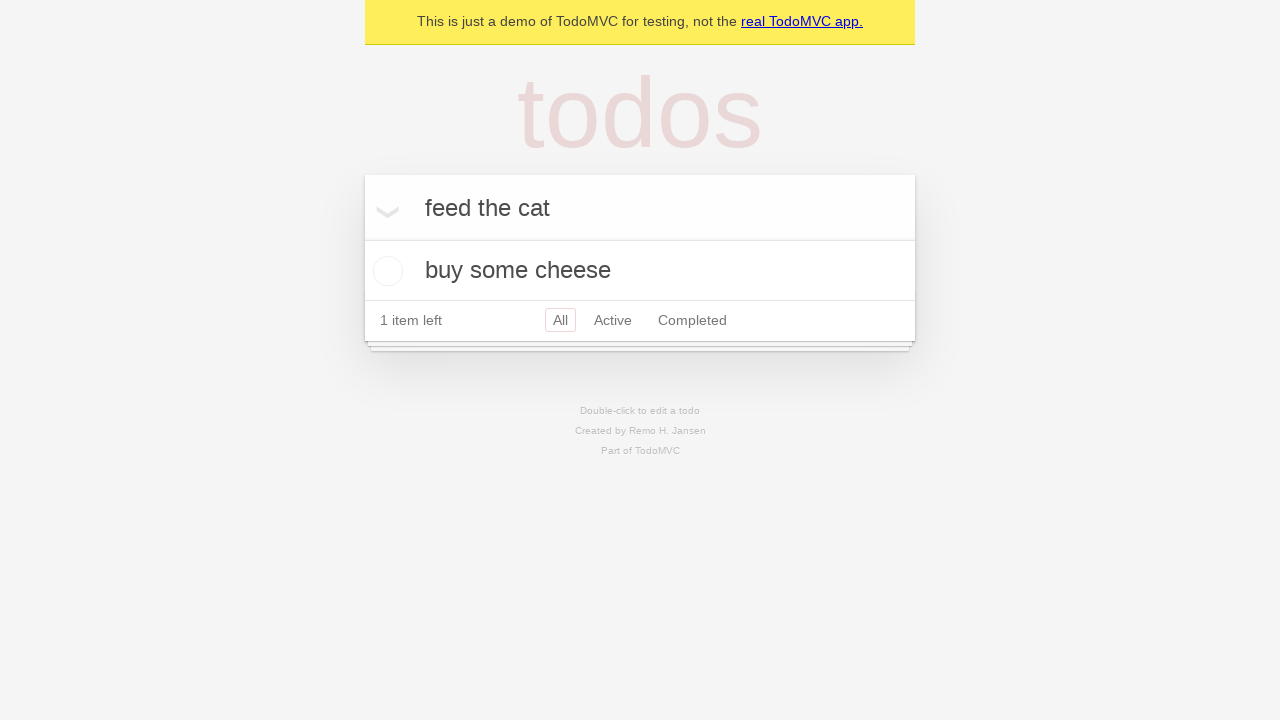

Pressed Enter to create second todo on .new-todo
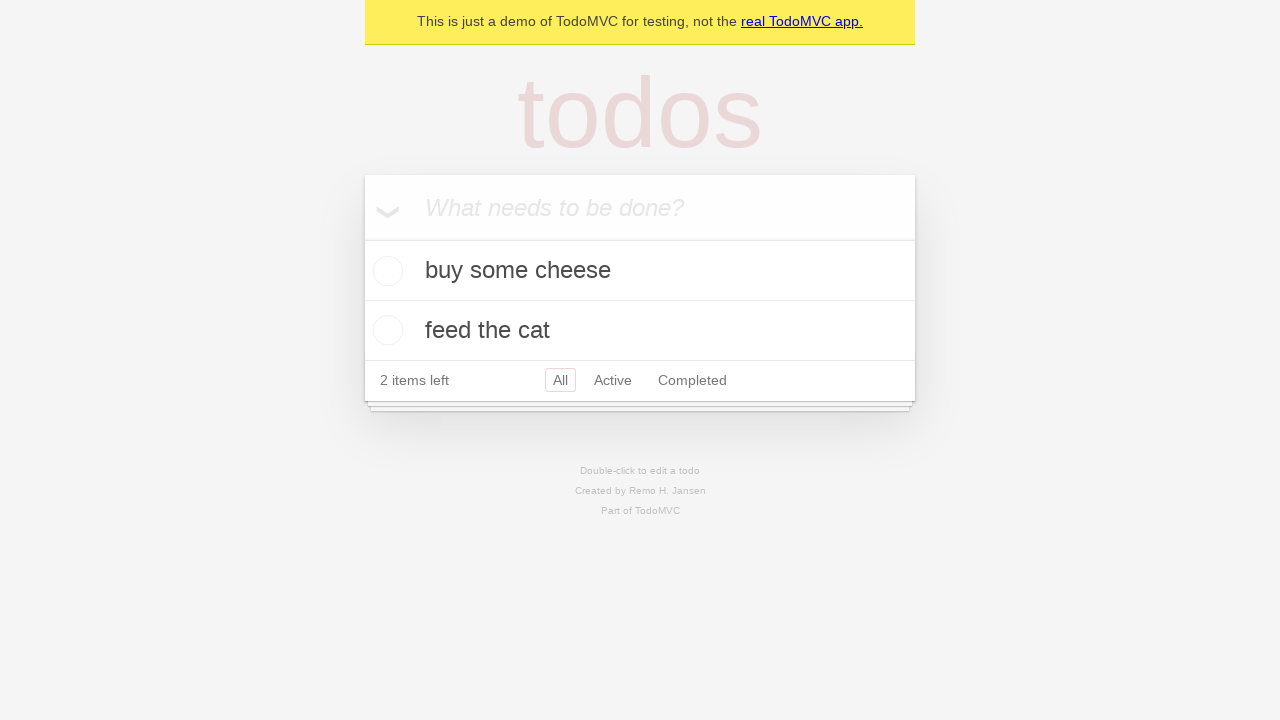

Filled new todo input with 'book a doctors appointment' on .new-todo
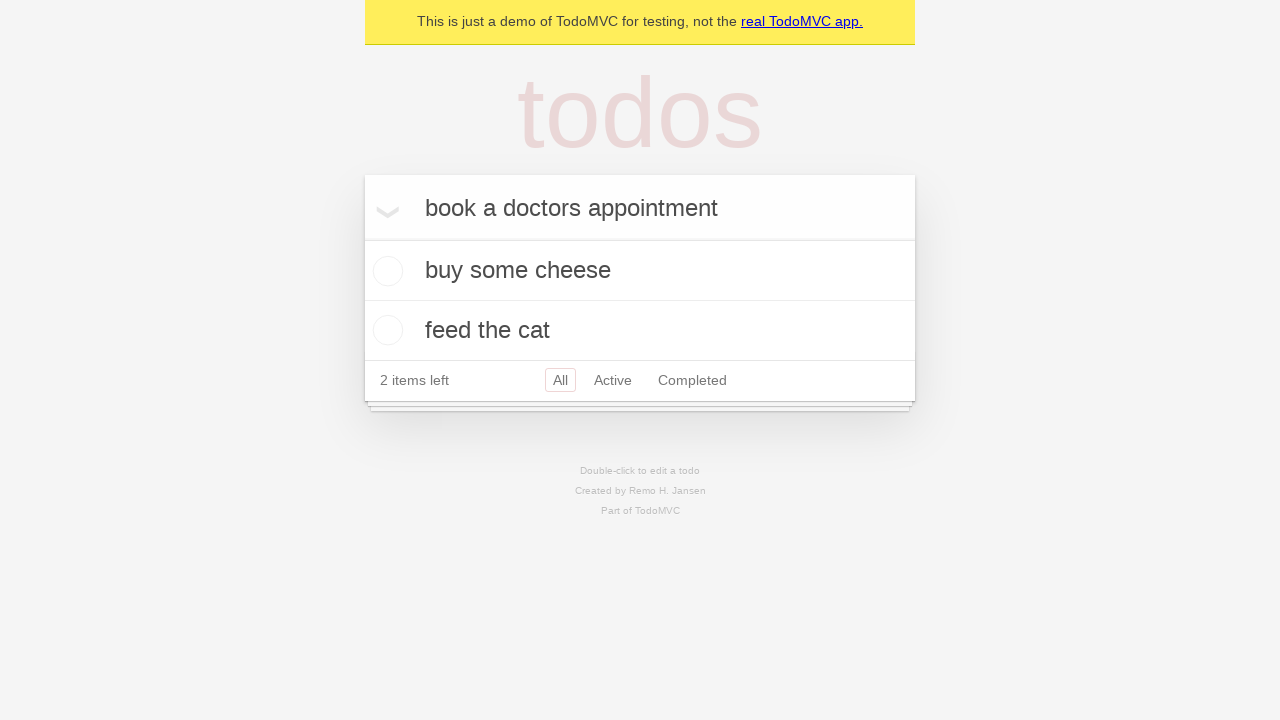

Pressed Enter to create third todo on .new-todo
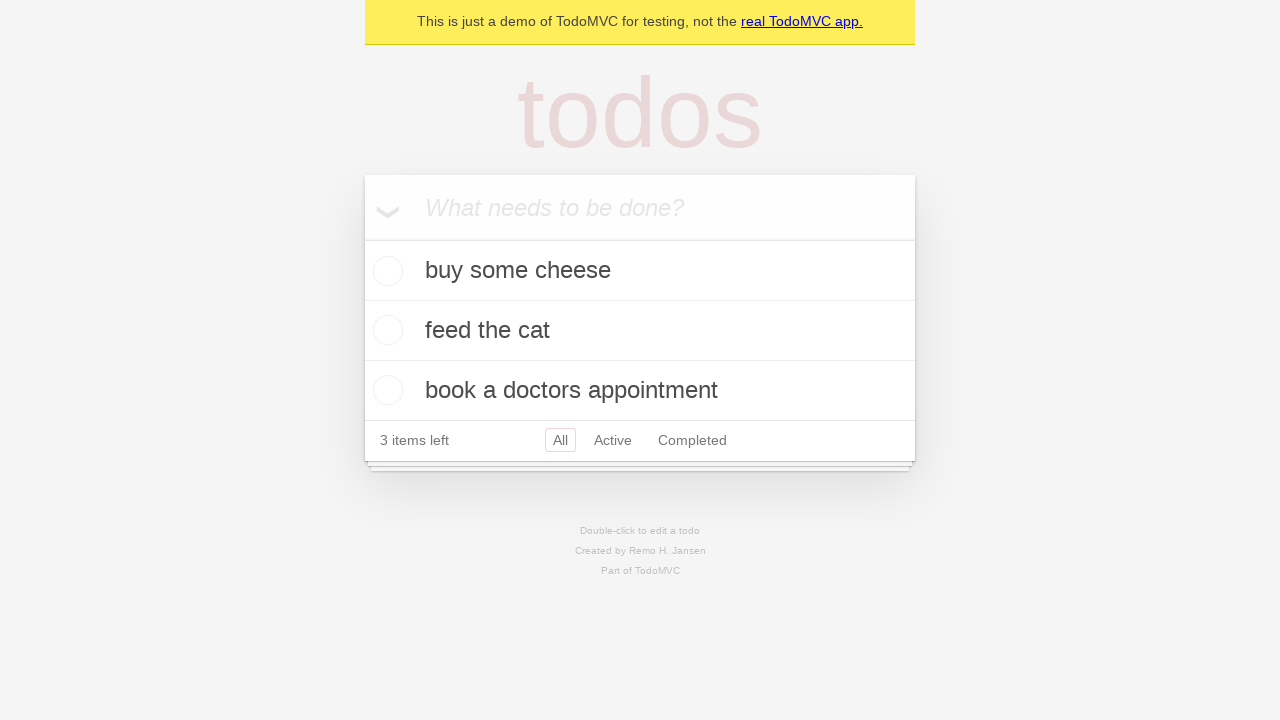

Double-clicked second todo to enter edit mode at (640, 331) on .todo-list li >> nth=1
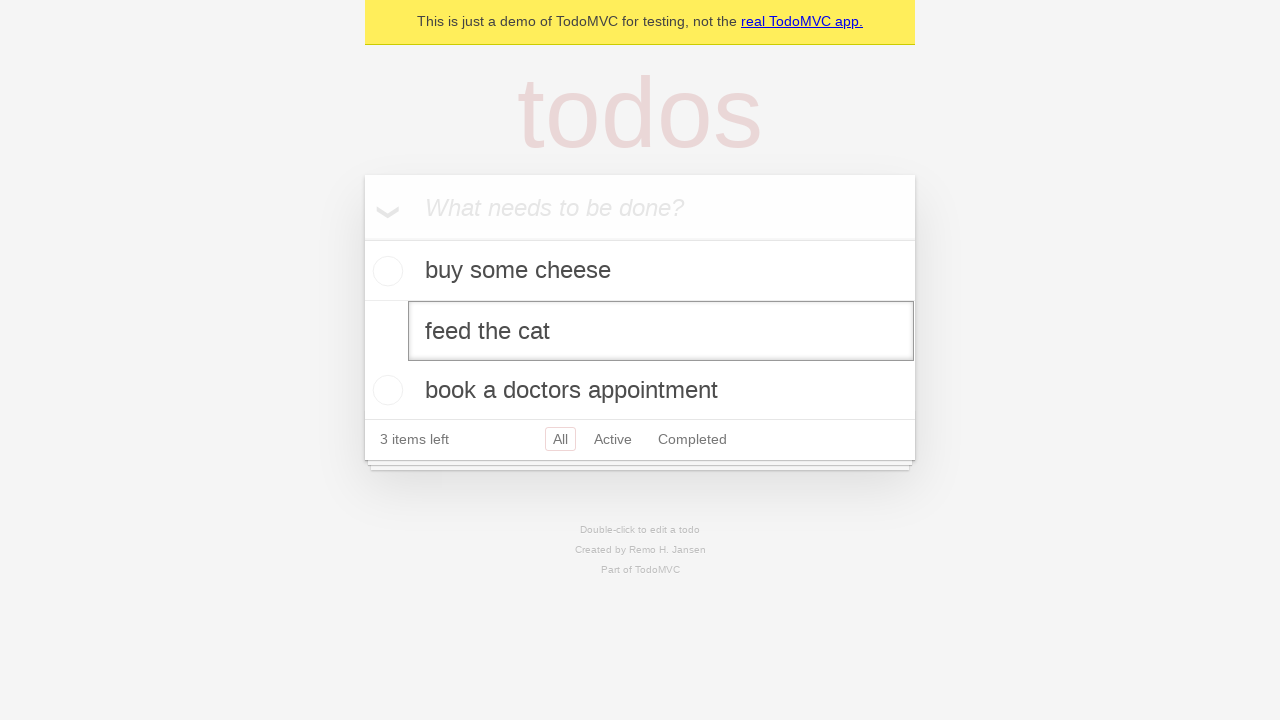

Filled edit field with new text 'buy some sausages' on .todo-list li >> nth=1 >> .edit
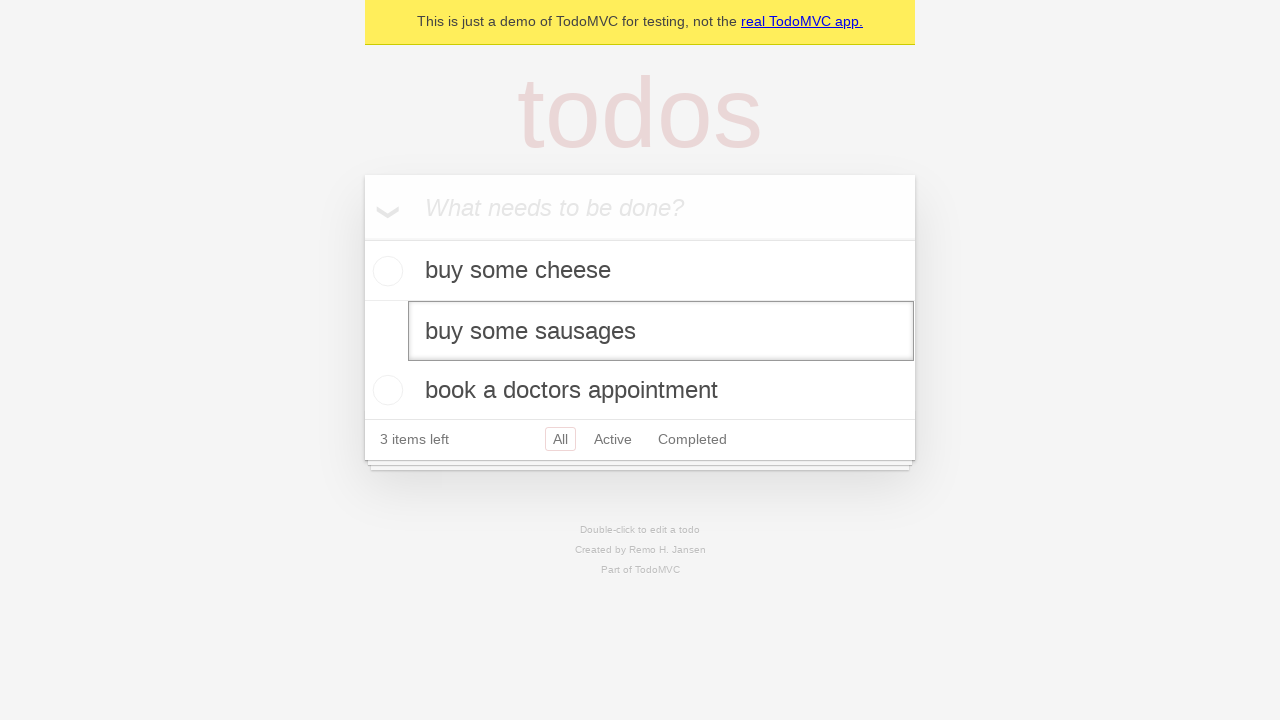

Dispatched blur event to save edited todo
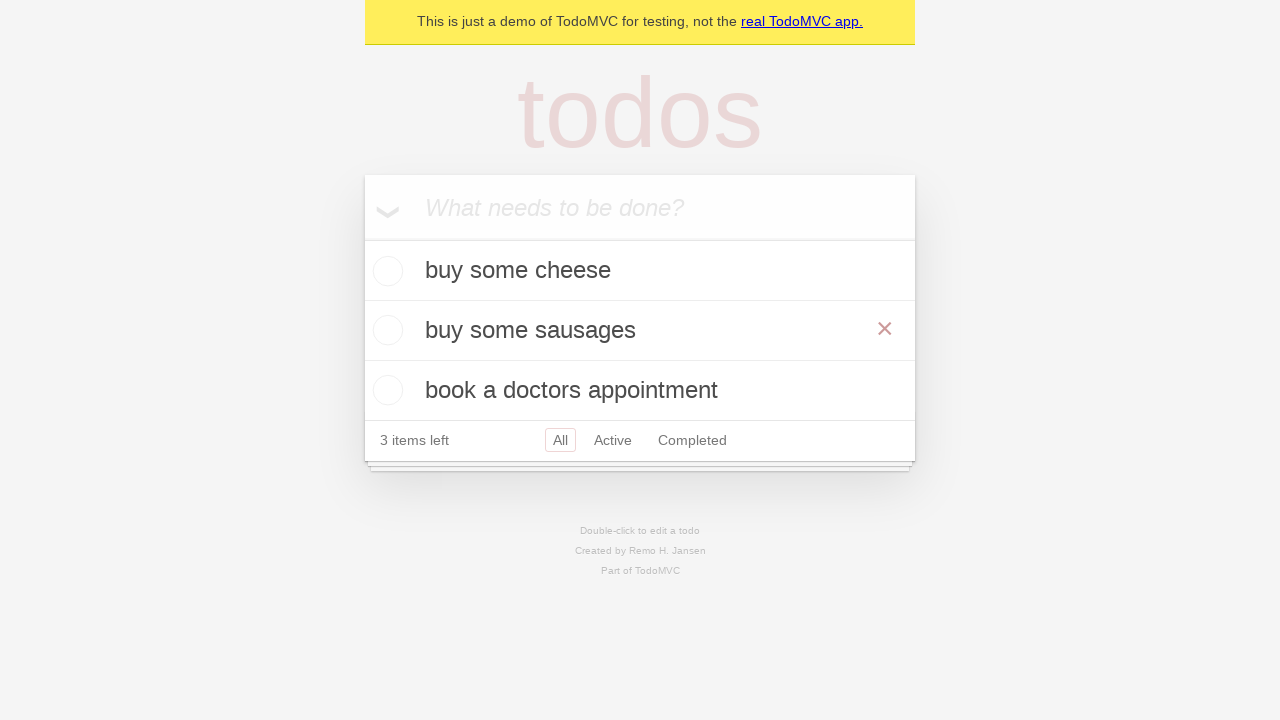

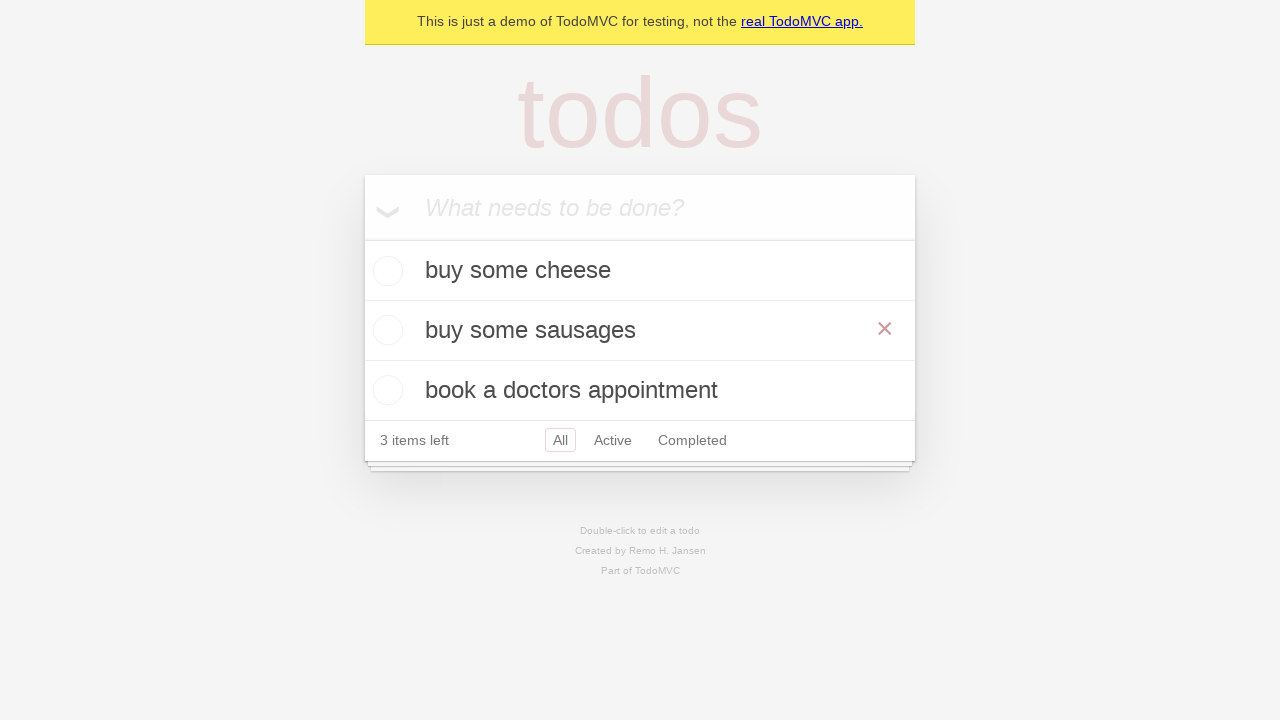